Tests window switching functionality by clicking a Help link that opens in a new window, switching between parent and child windows

Starting URL: https://accounts.google.com/

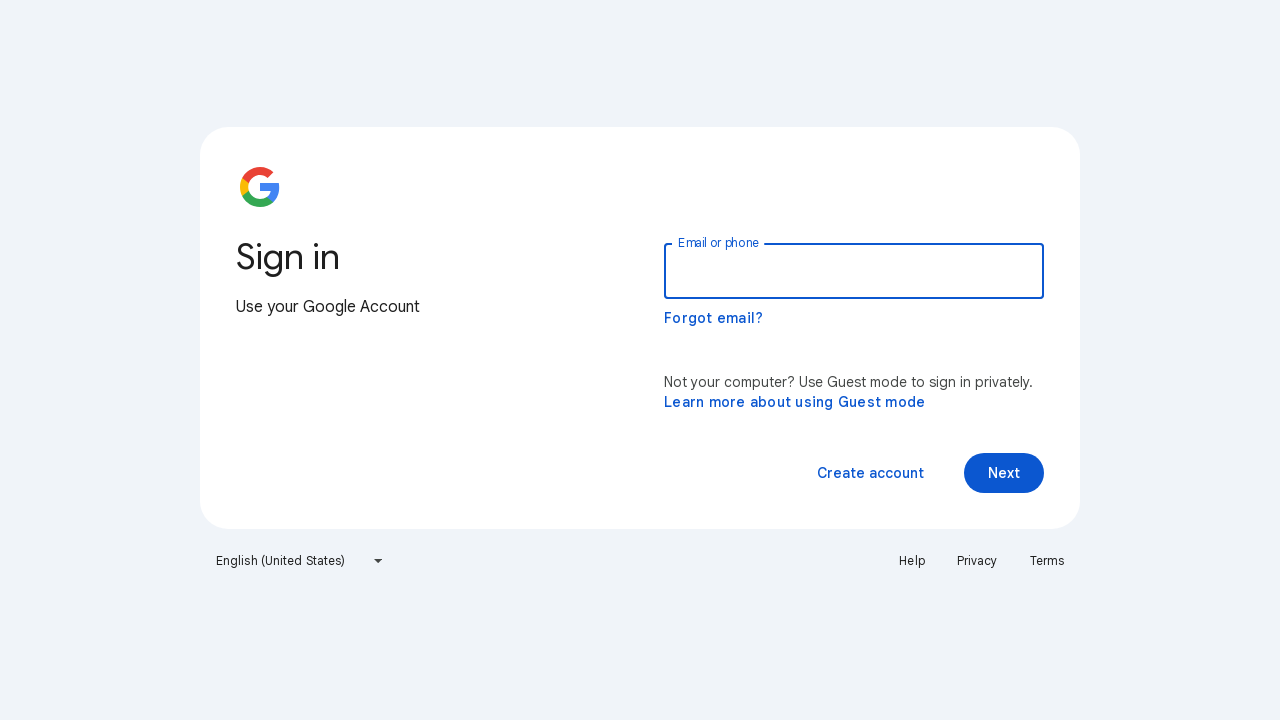

Clicked Help link which opened in a new window at (912, 561) on a:has-text('Help')
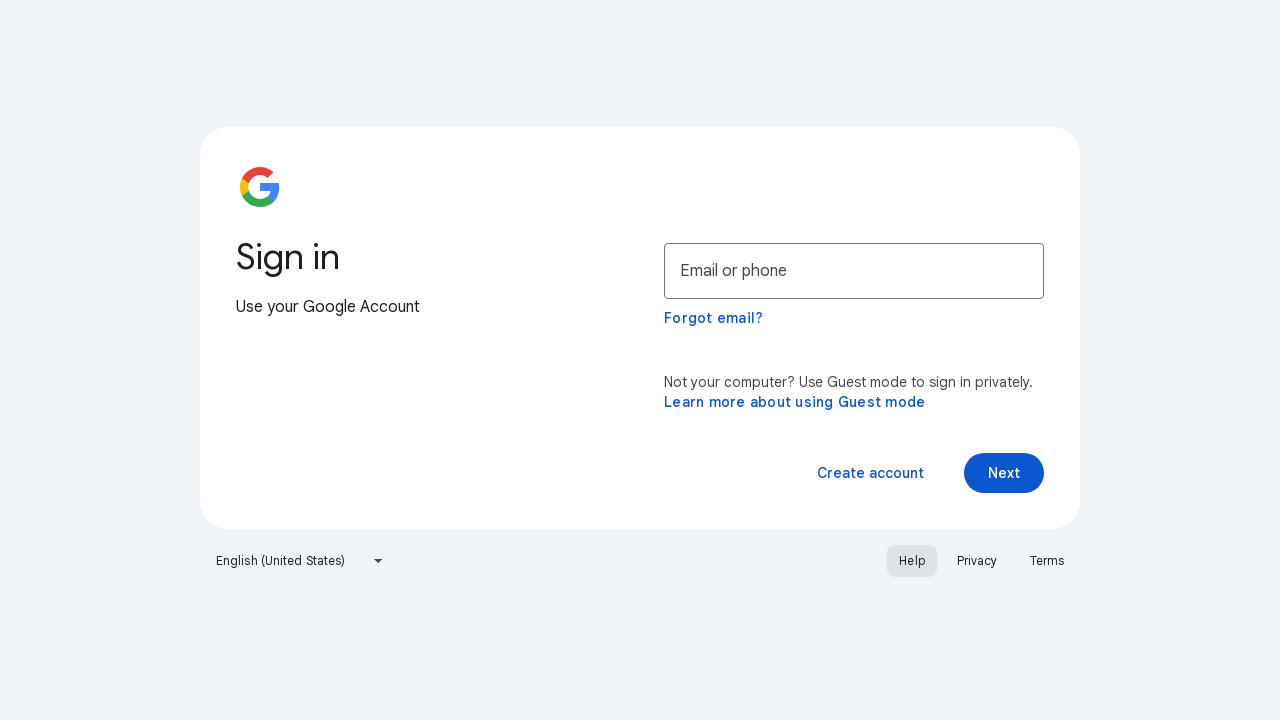

New window/tab created and captured
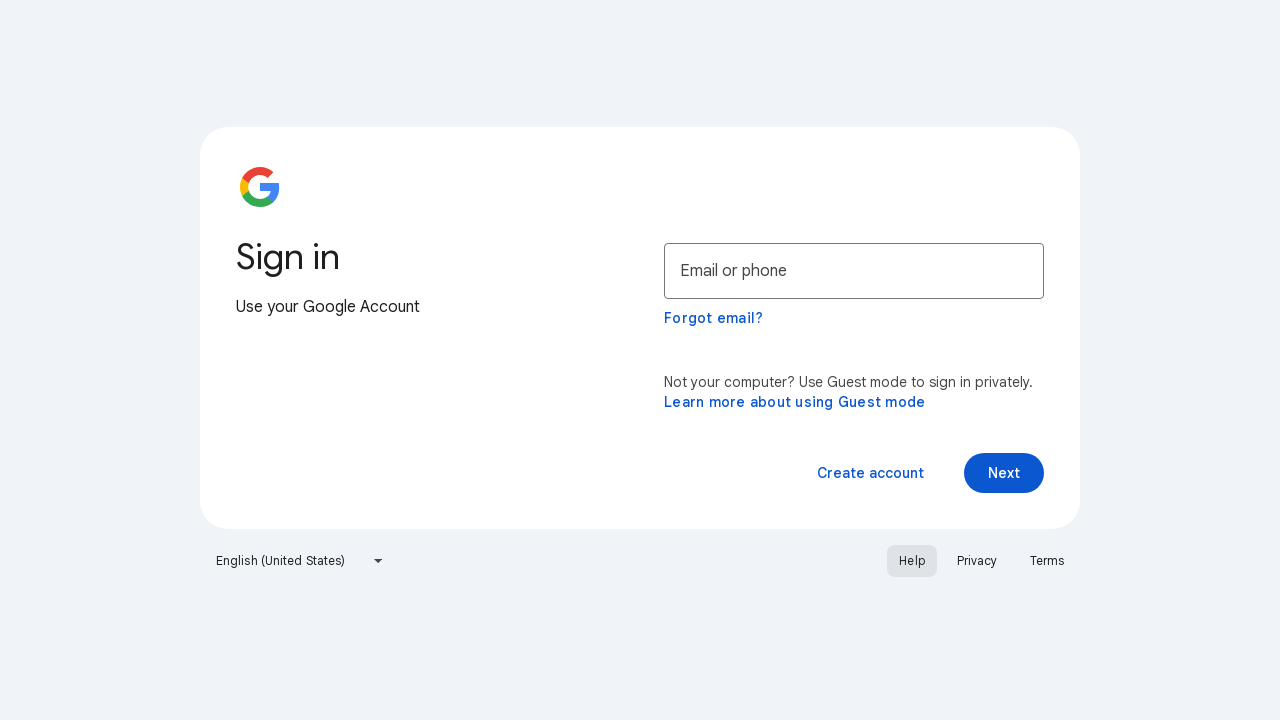

Child window loaded completely
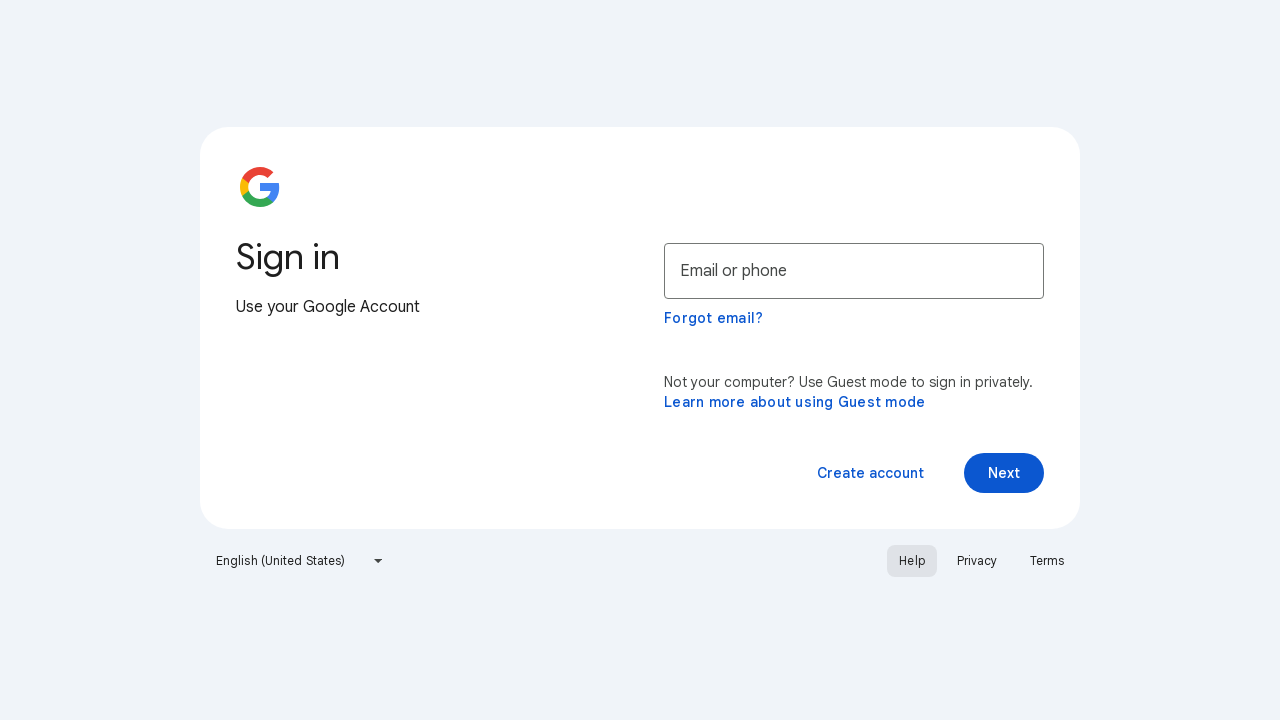

Retrieved child window title: Google Account Help
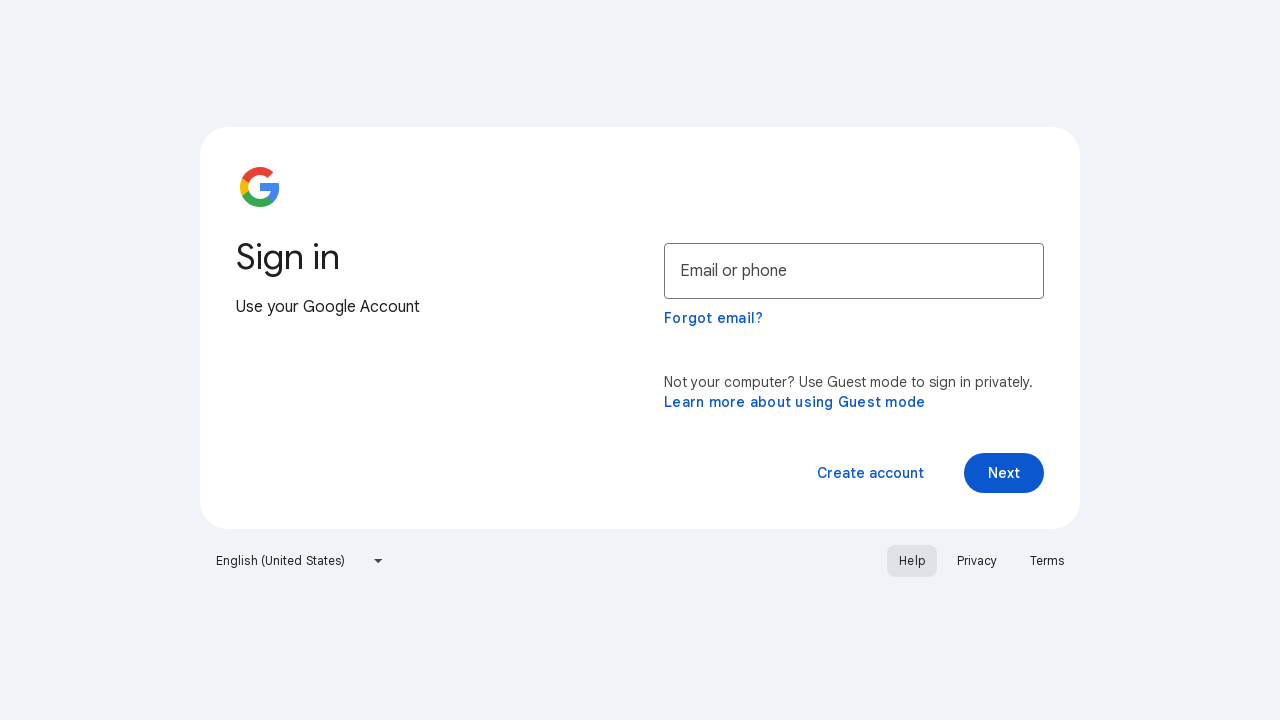

Retrieved parent window title: Sign in - Google Accounts
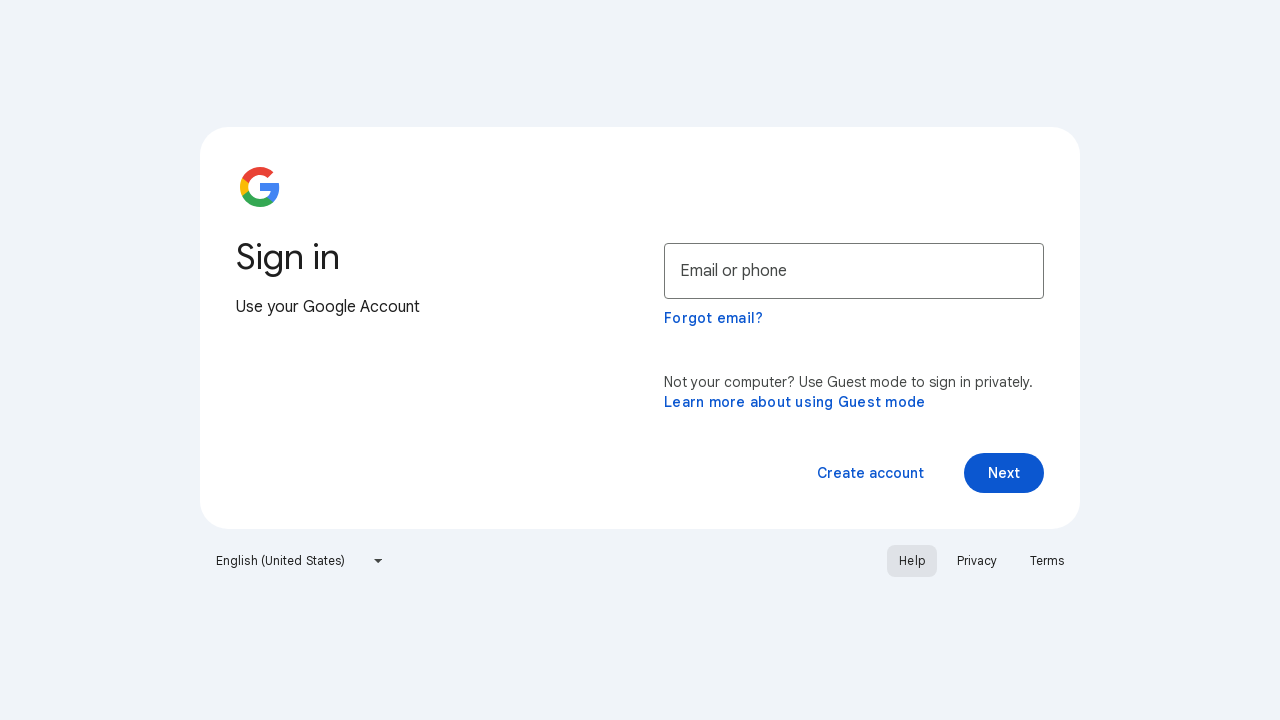

Closed child window, returned to parent window
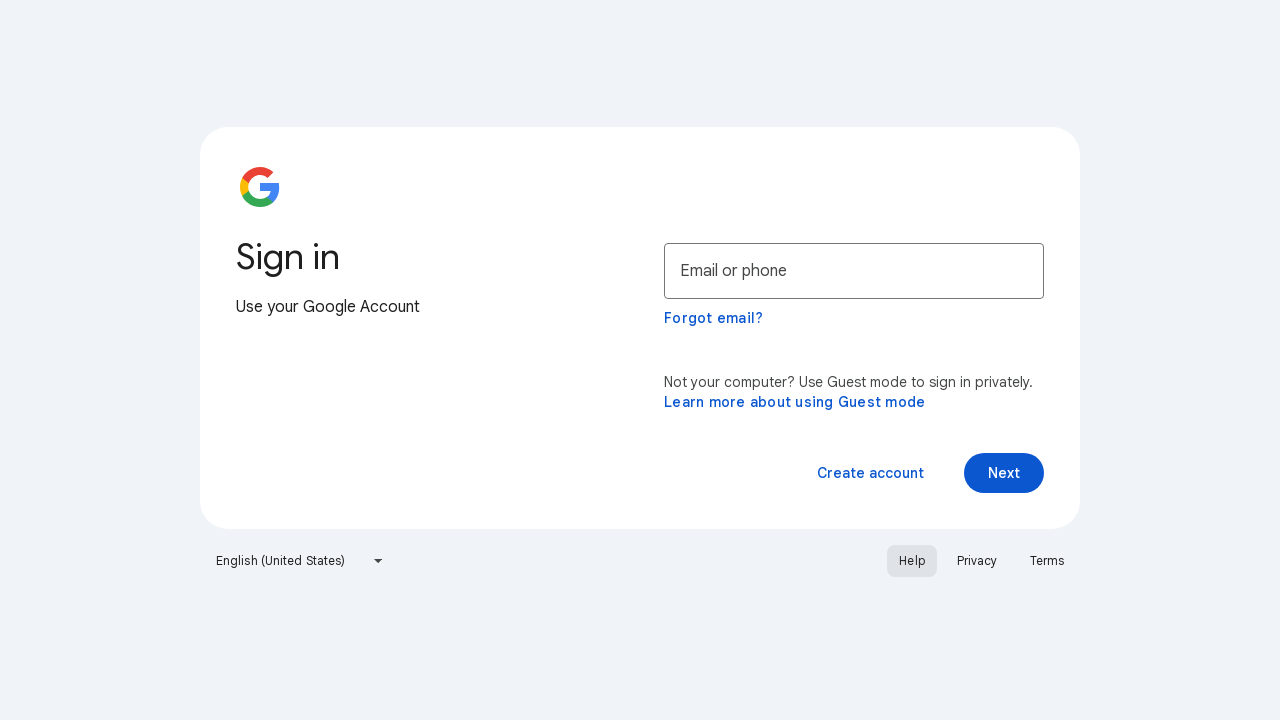

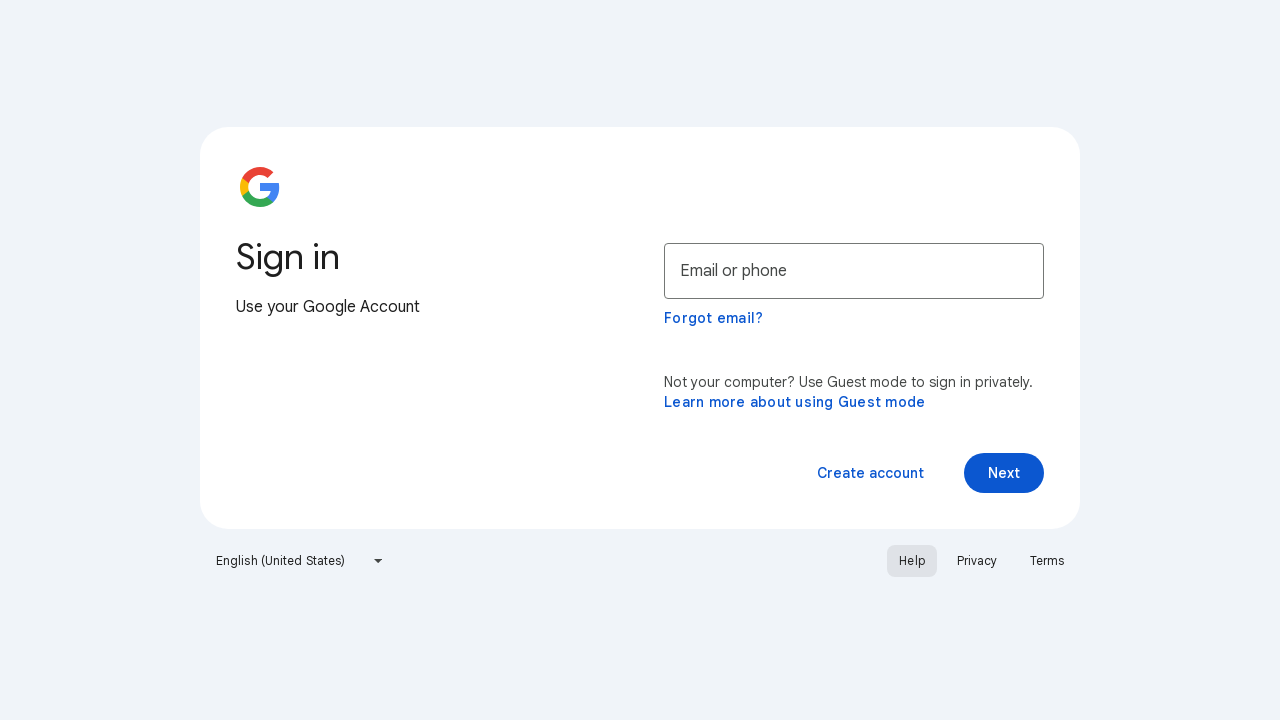